Tests JavaScript Prompt alert by clicking the prompt button, entering text "hello", accepting the alert, and verifying the result text displays correctly.

Starting URL: http://practice.cydeo.com/javascript_alerts

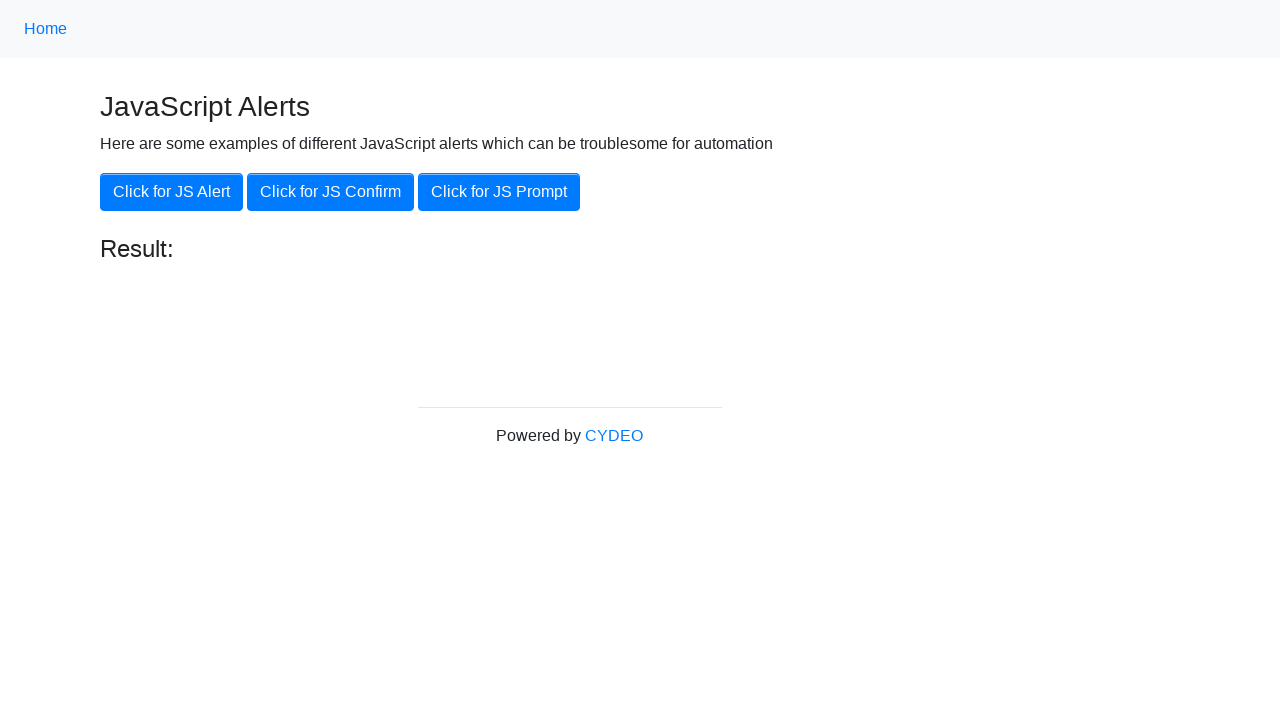

Clicked the JS Prompt button at (499, 192) on xpath=//button[.='Click for JS Prompt']
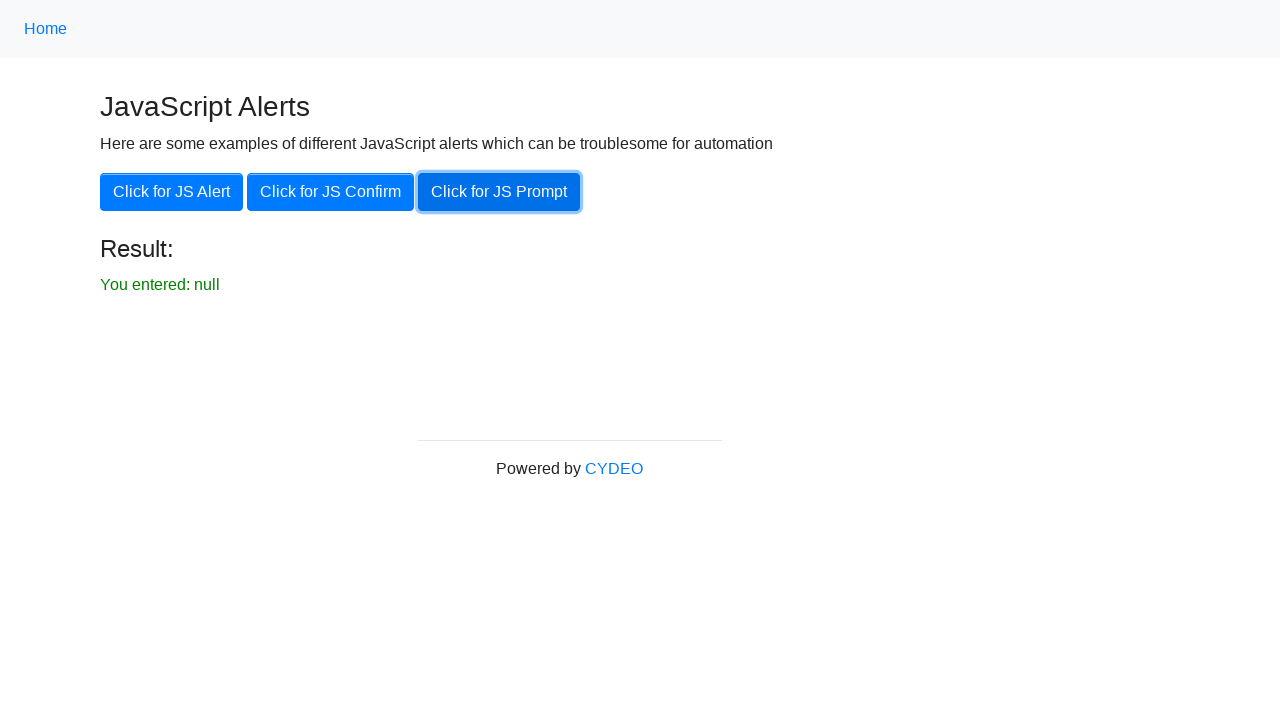

Set up dialog handler to accept prompt with text 'hello'
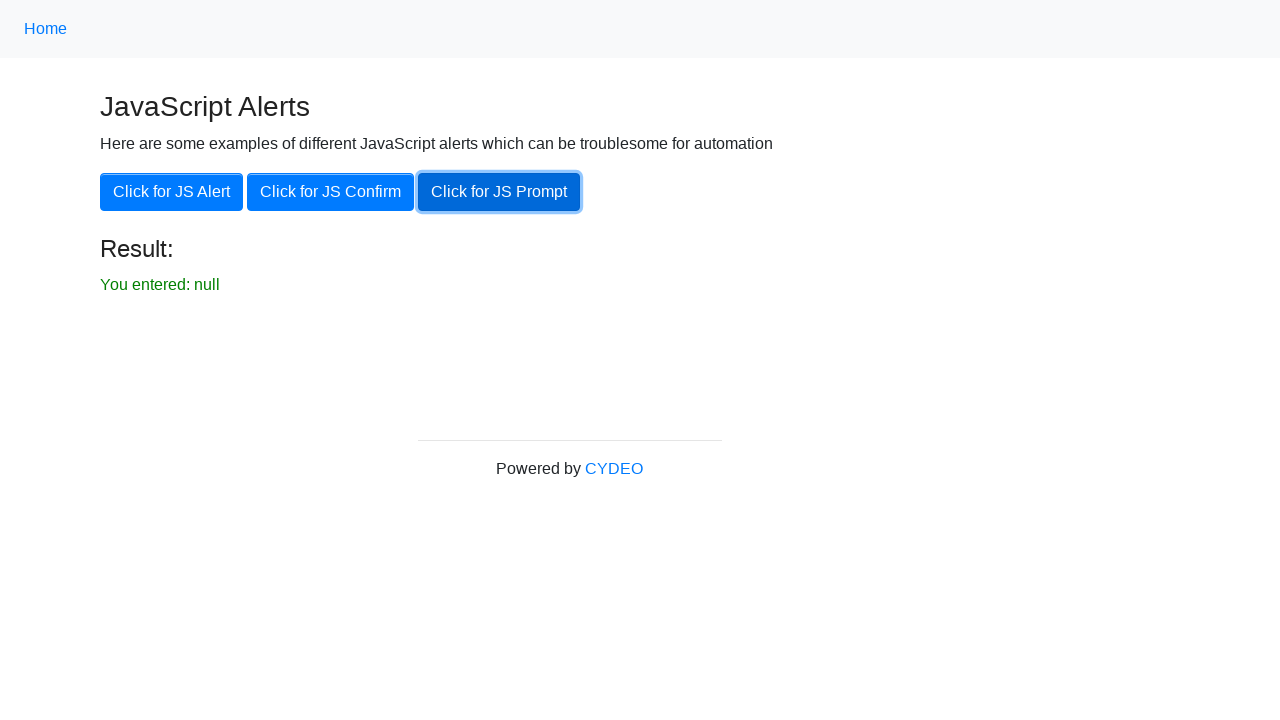

Clicked the JS Prompt button again to trigger dialog with handler attached at (499, 192) on xpath=//button[.='Click for JS Prompt']
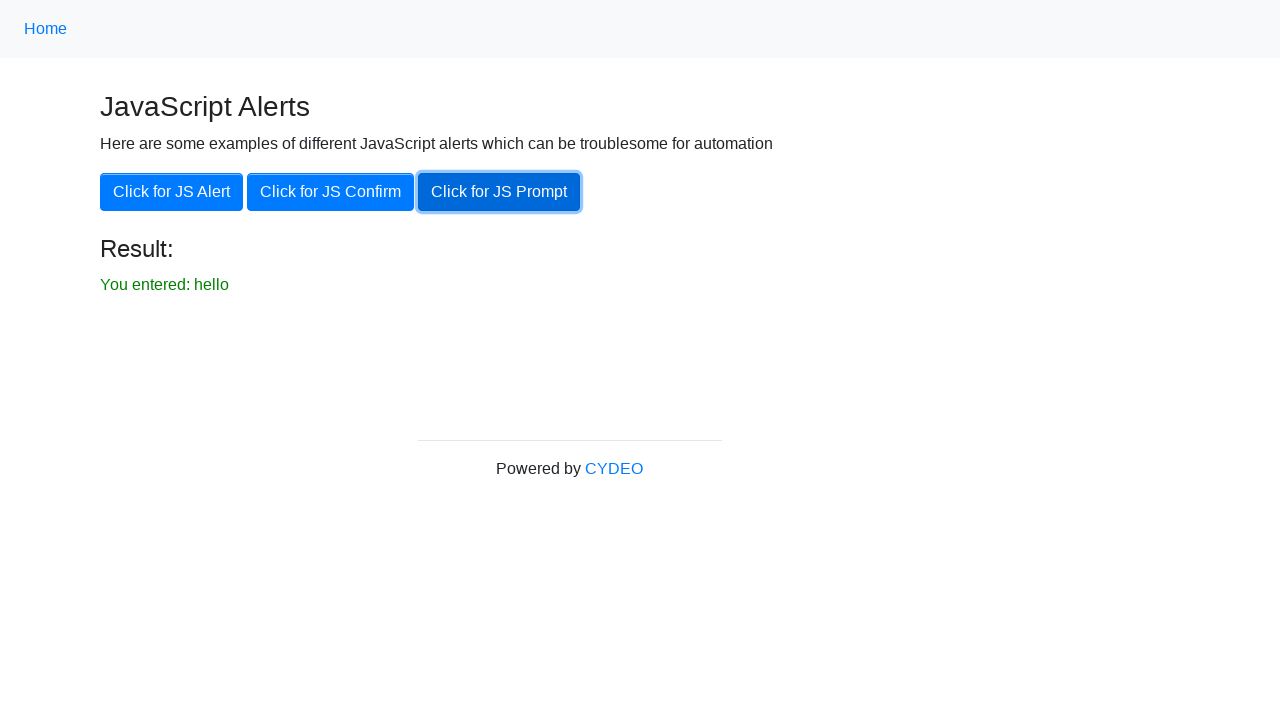

Waited for result text to become visible
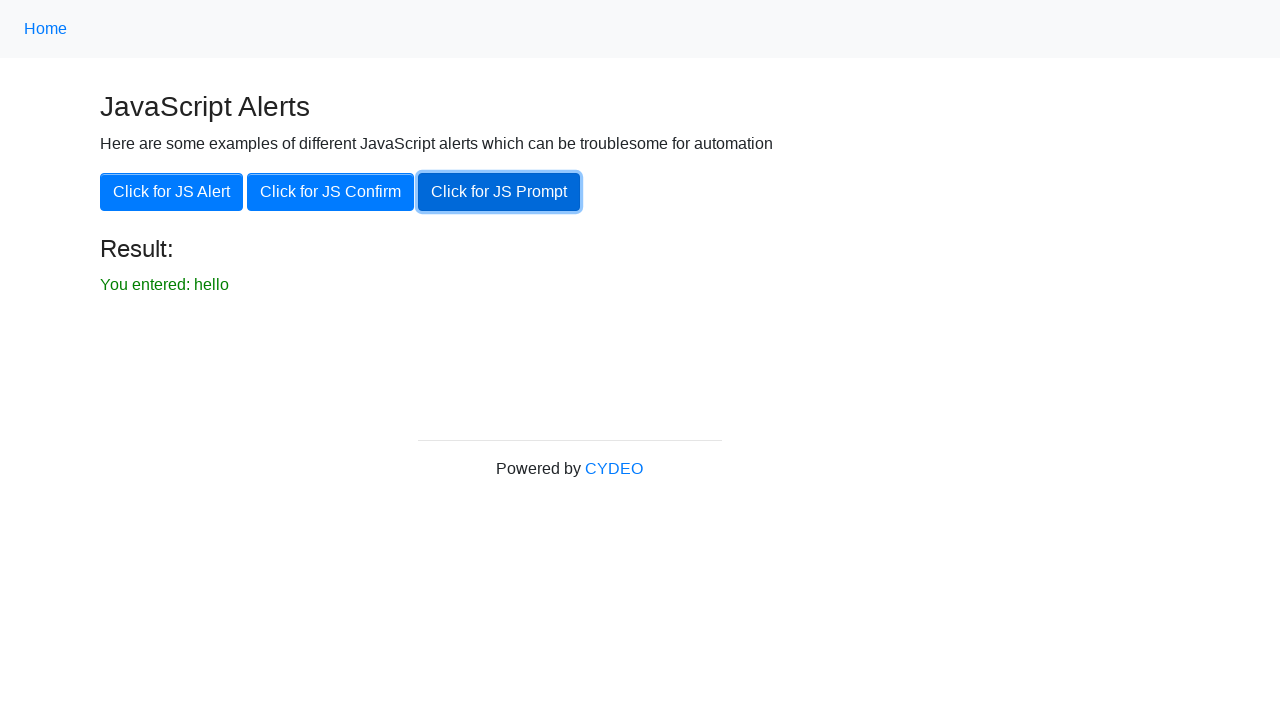

Verified result text displays 'You entered: hello'
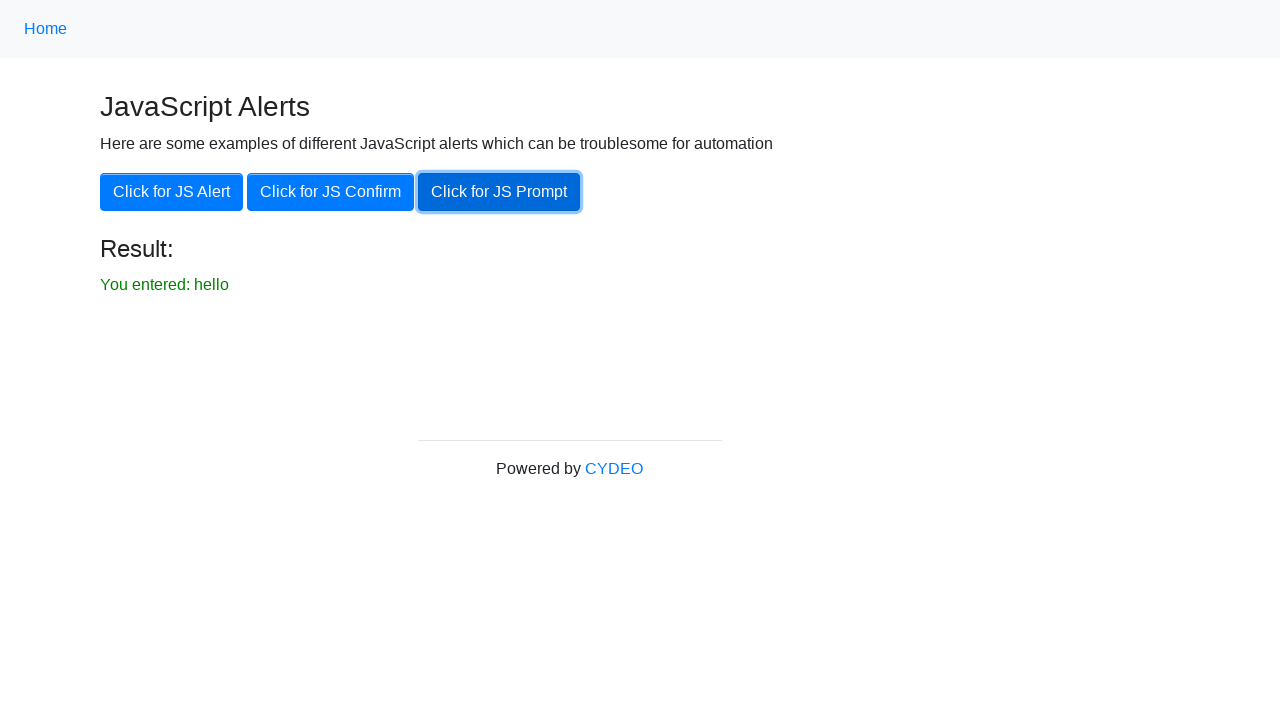

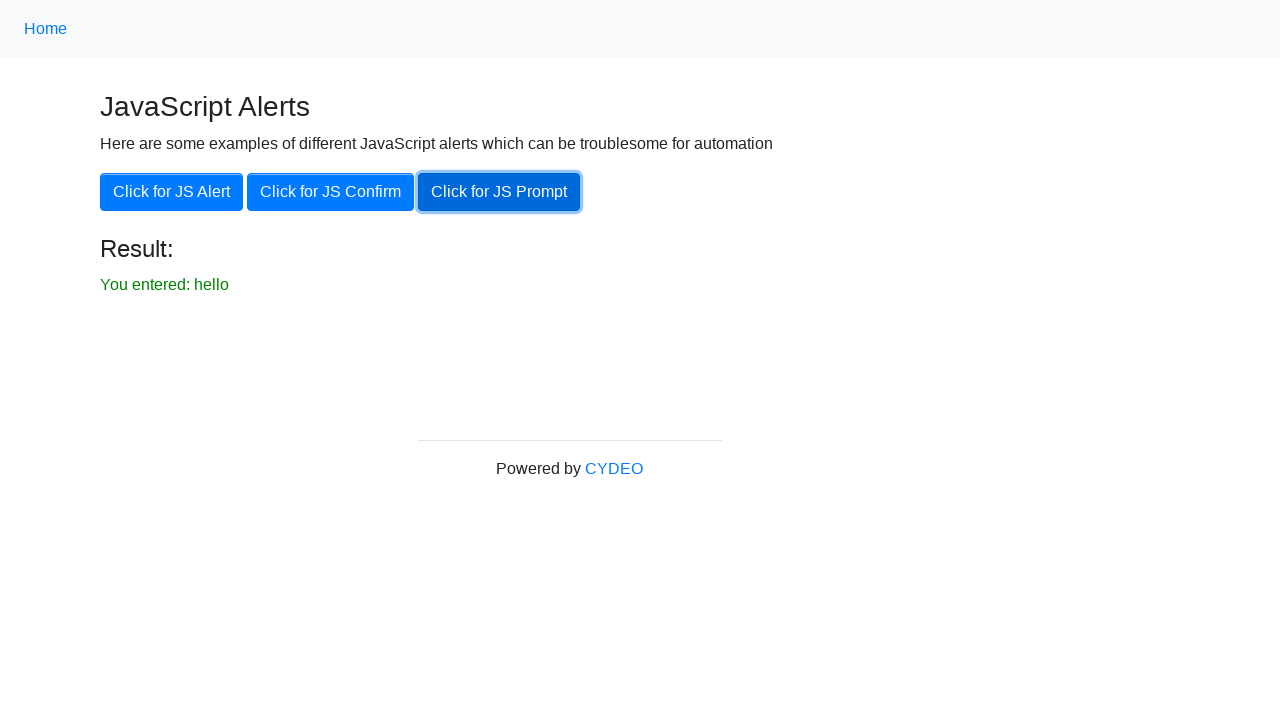